Tests a login form with incorrect credentials, then navigates to password reset flow and fills out the reset form

Starting URL: https://www.rahulshettyacademy.com/locatorspractice/

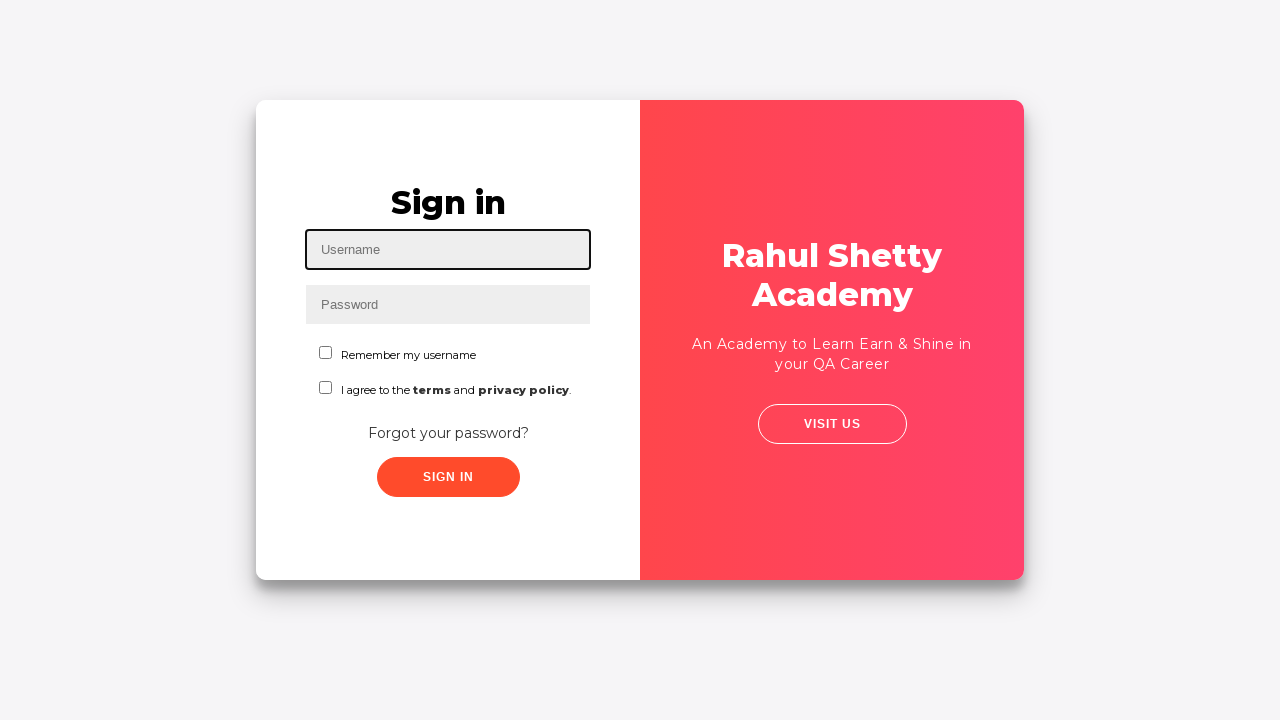

Filled username field with 'Charul' on #inputUsername
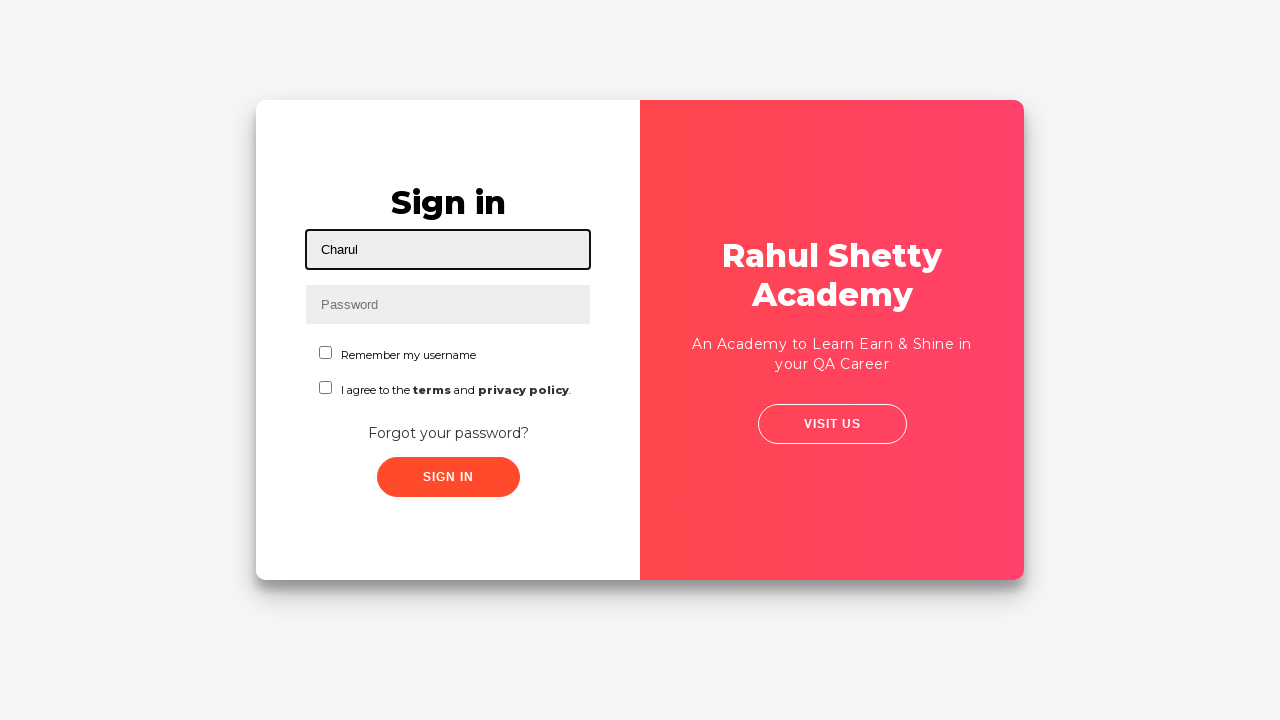

Filled password field with incorrect password 'password123' on input[name='inputPassword']
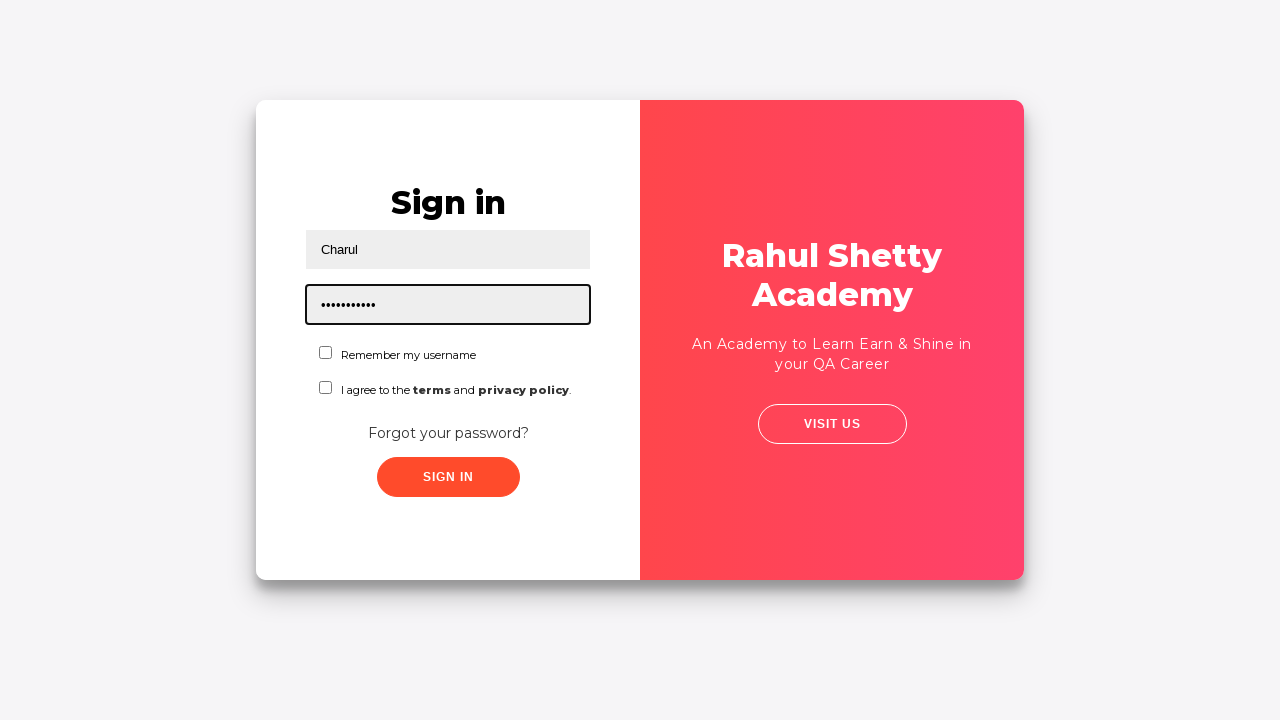

Clicked sign in button at (448, 477) on .signInBtn
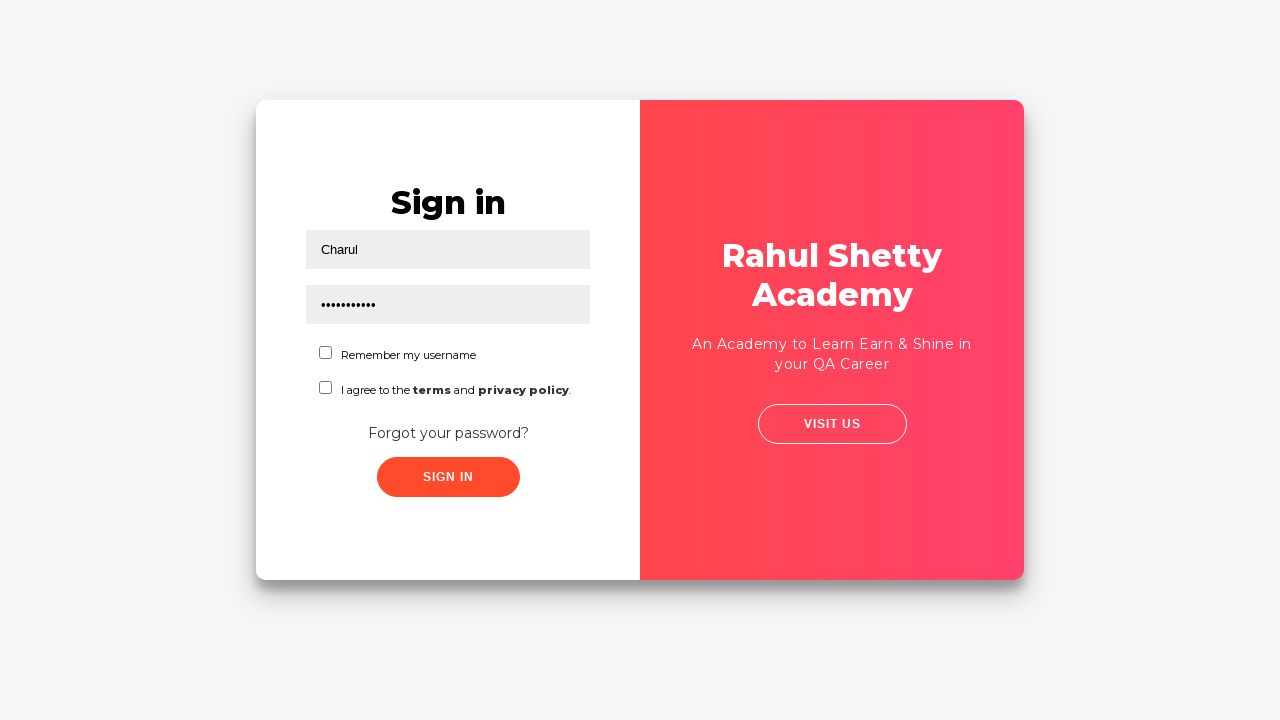

Error message appeared after login attempt with incorrect credentials
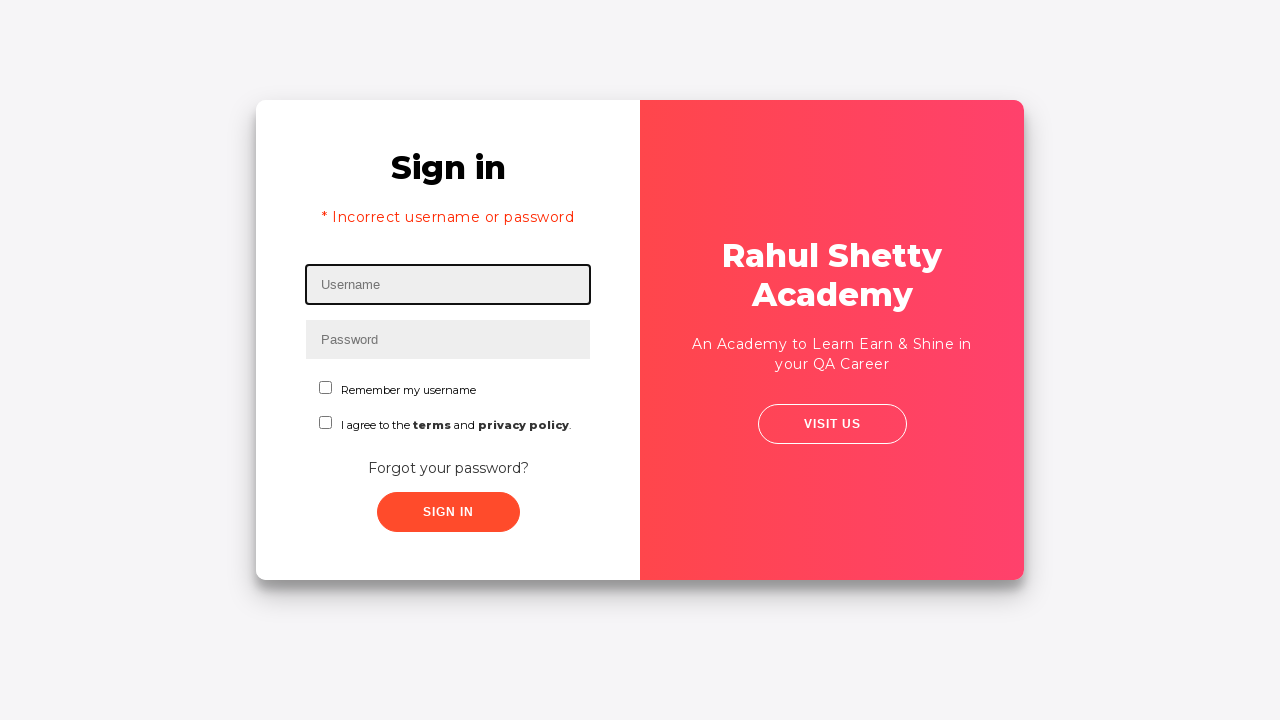

Clicked 'Forgot your password?' link at (448, 468) on text=Forgot your password?
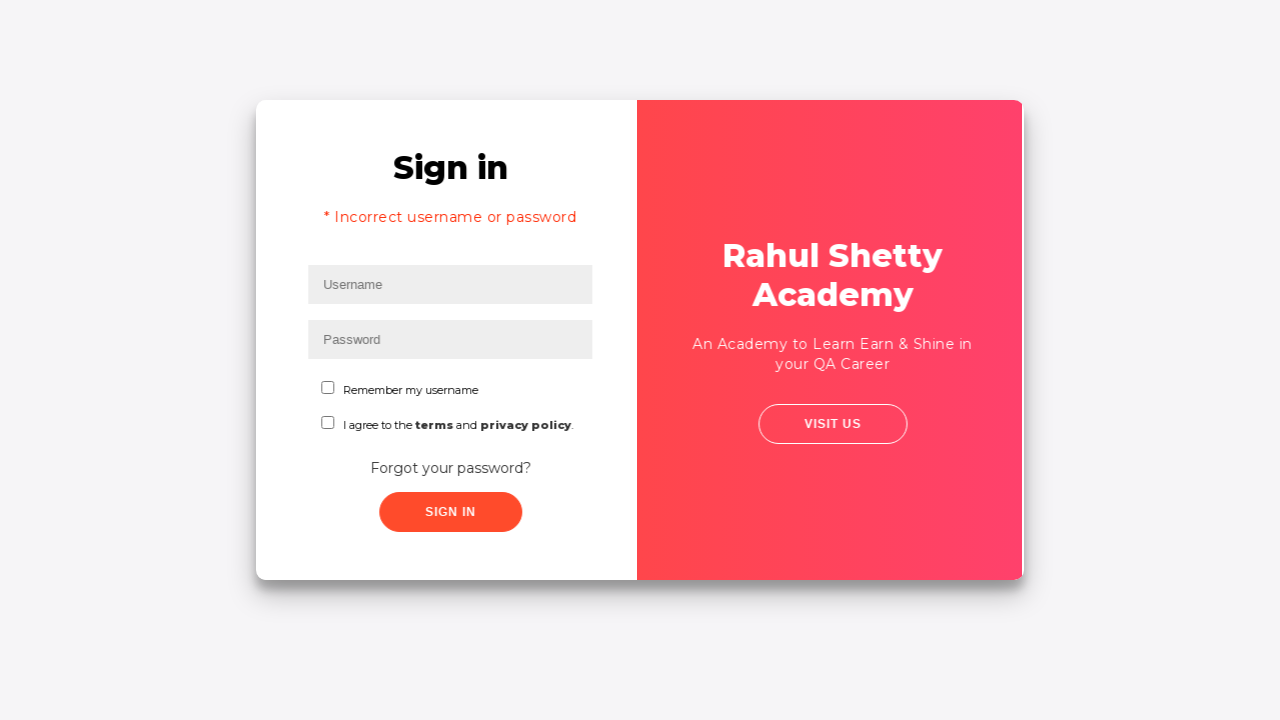

Filled name field with 'John' in password reset form on //input[@placeholder='Name']
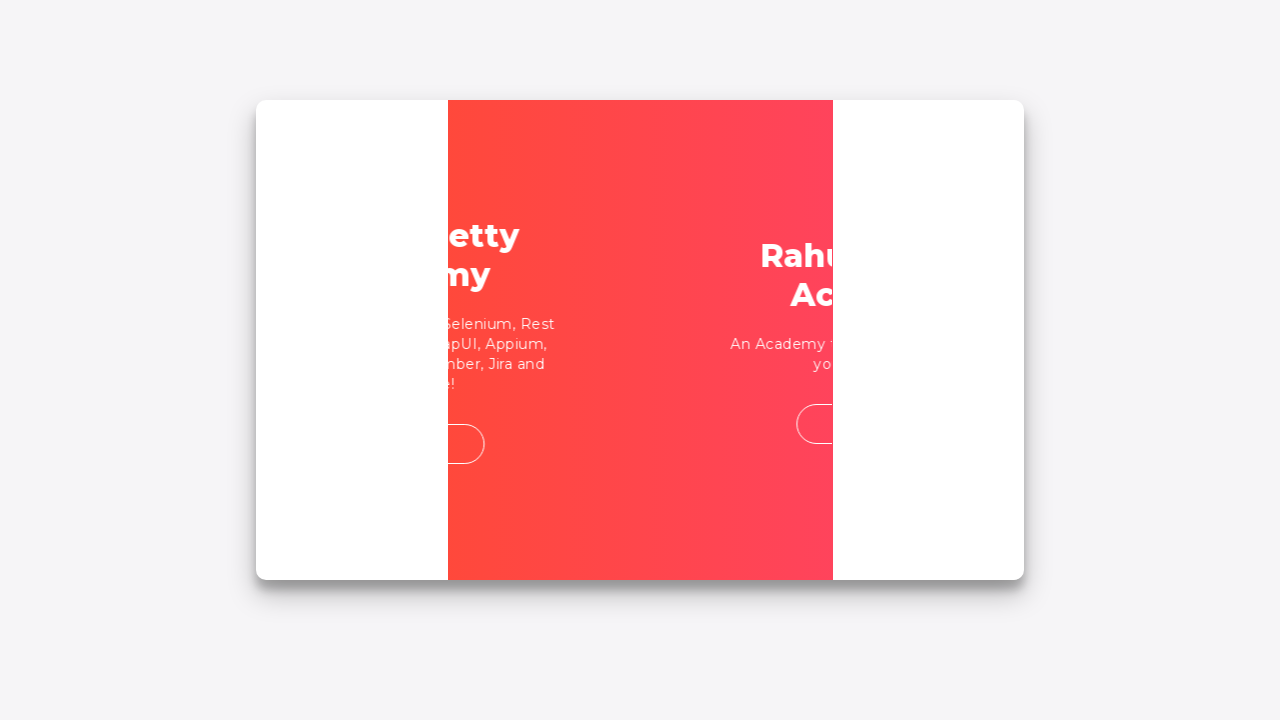

Filled email field with 'John@rsa.com' on input[placeholder='Email']
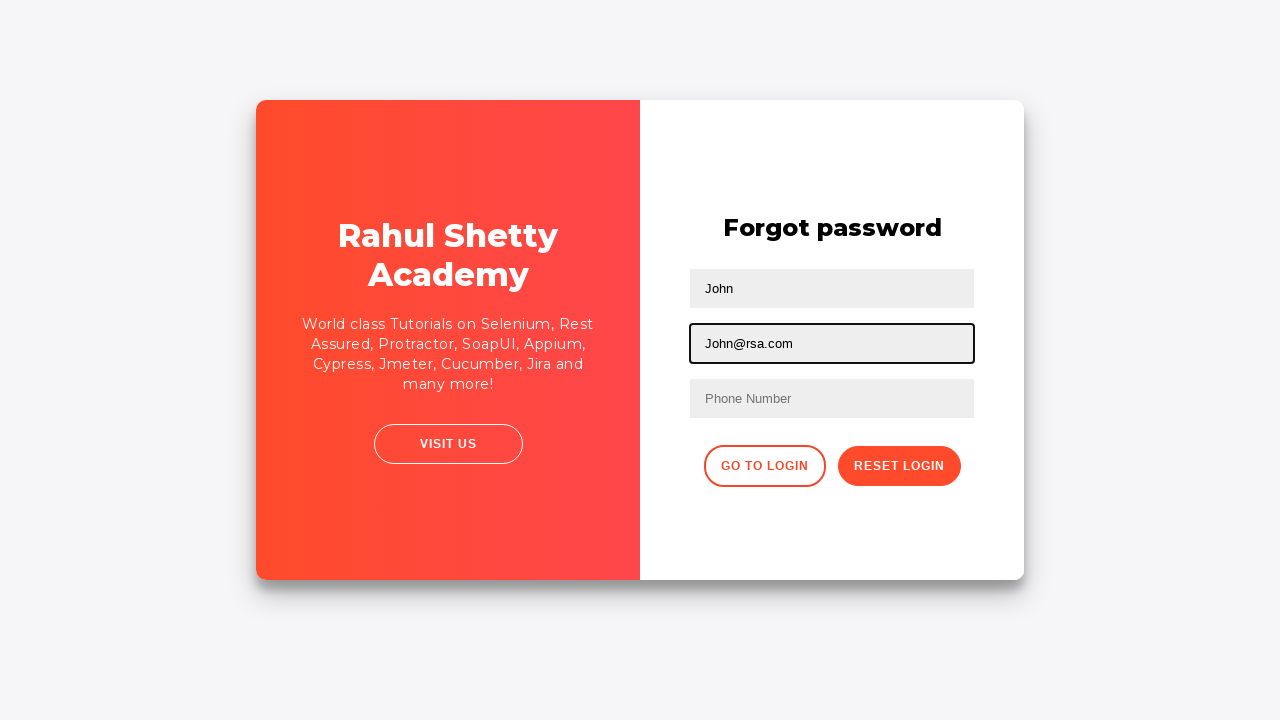

Cleared email field on //input[@placeholder='Email']
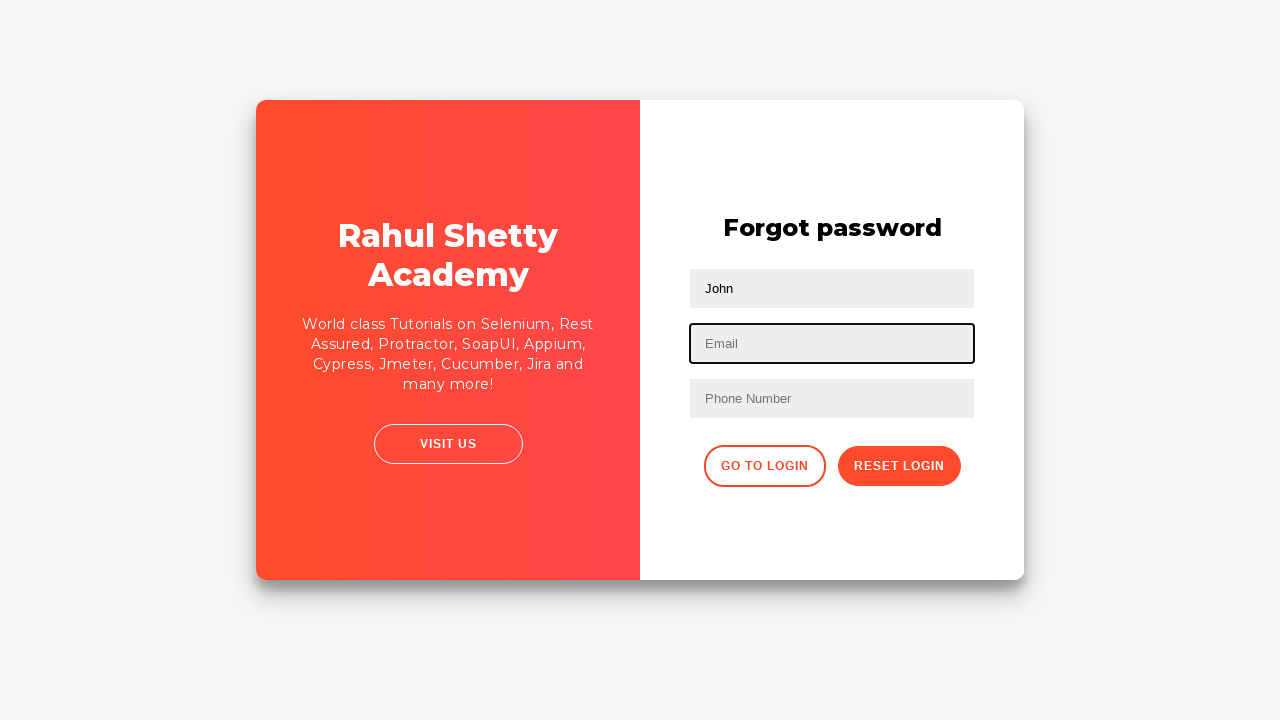

Filled email field with corrected email 'Johny@rsa.com' on //input[@placeholder='Email']
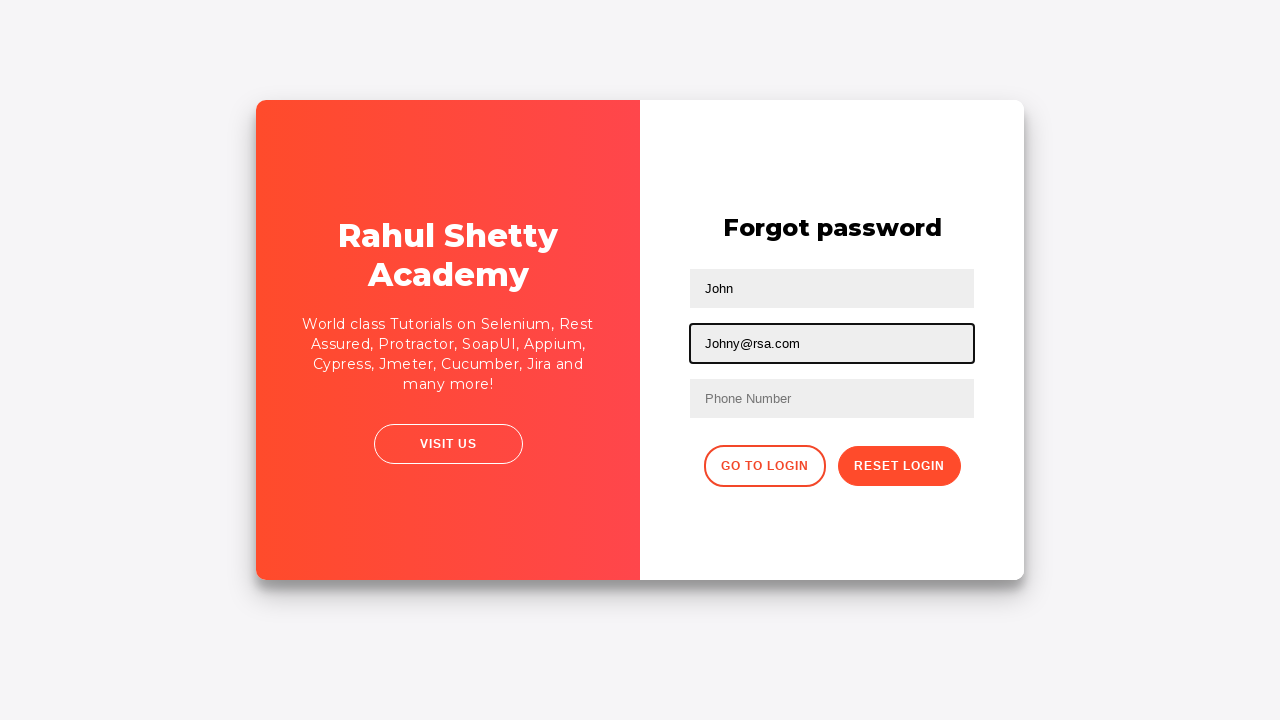

Filled phone number field with '12345' on //form/input[3]
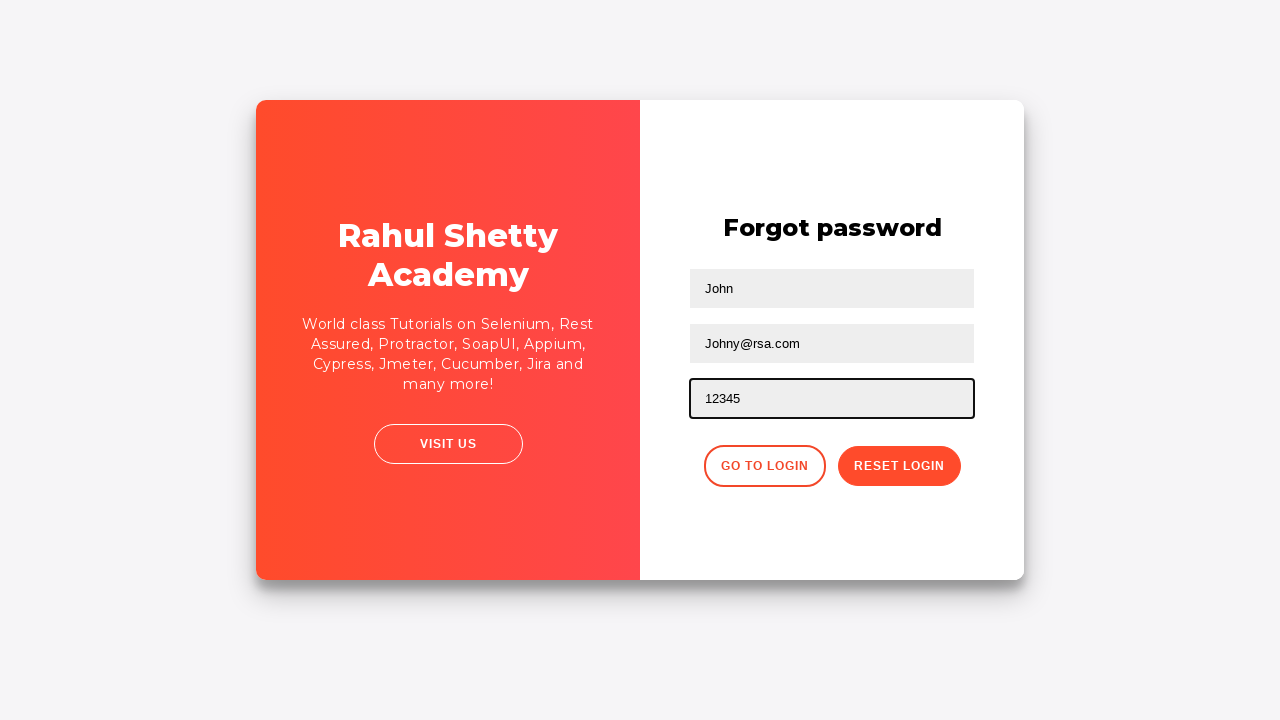

Clicked reset password button at (899, 466) on .reset-pwd-btn
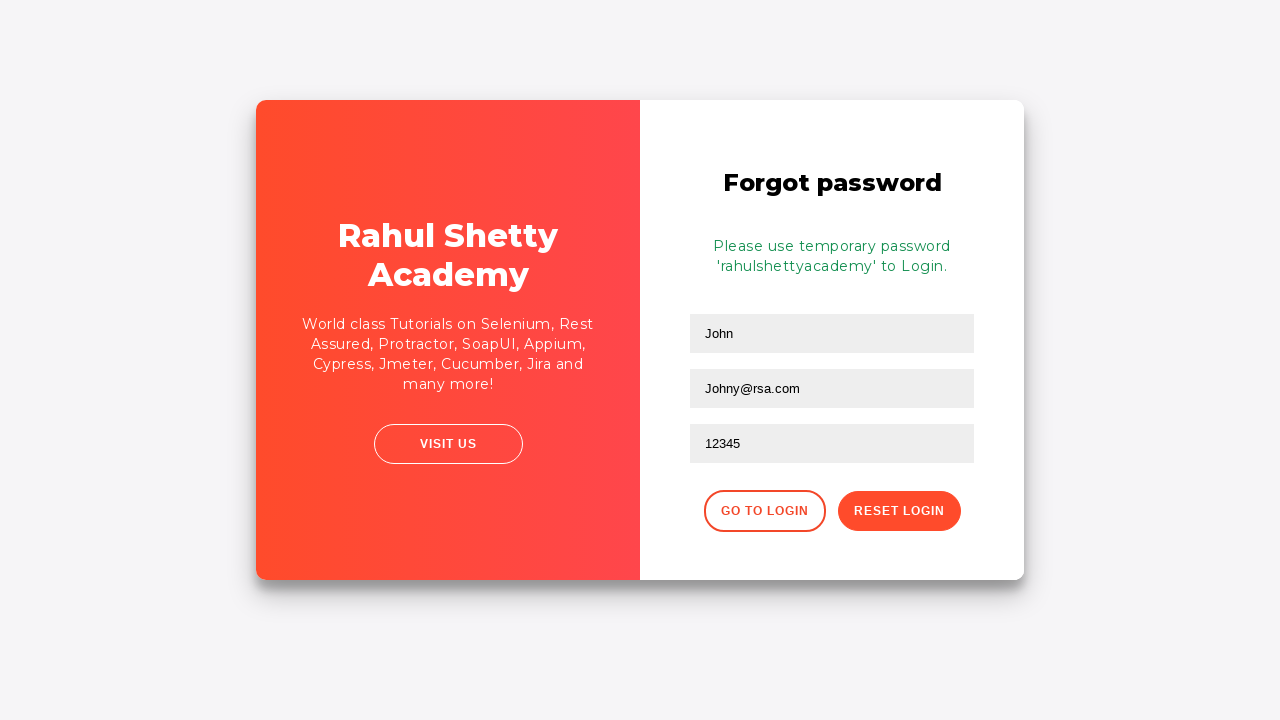

Password reset confirmation message appeared
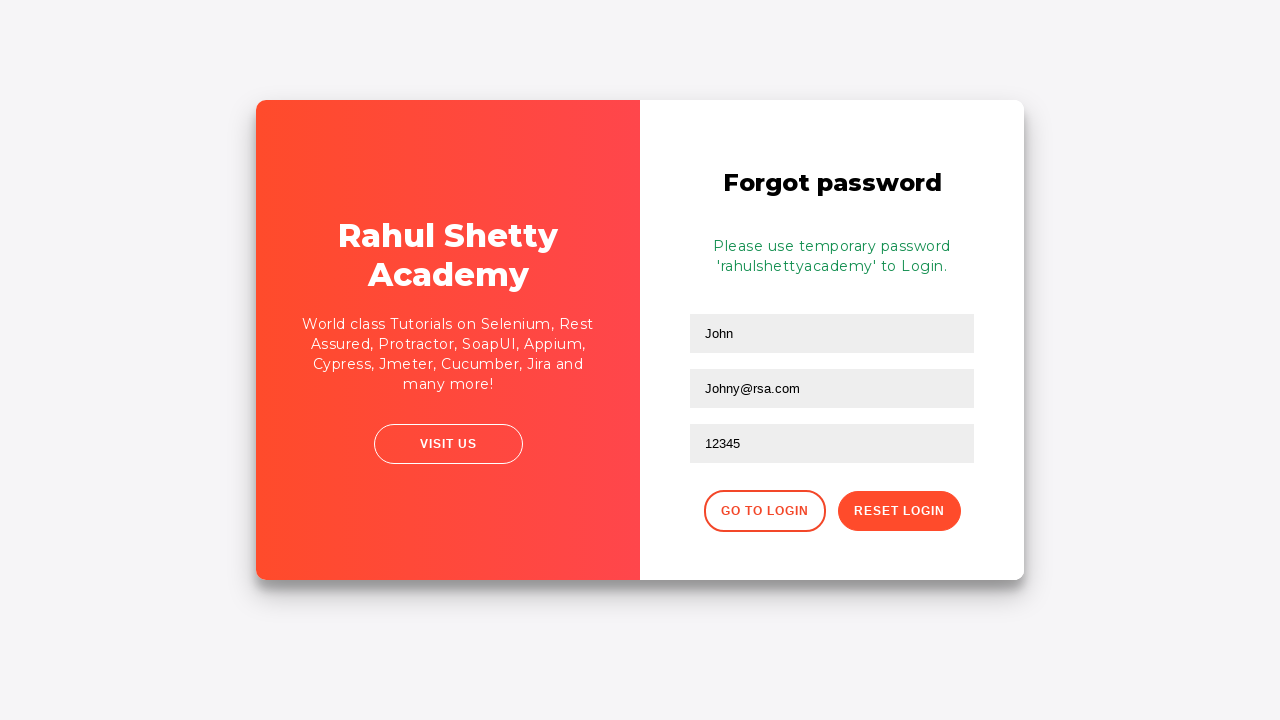

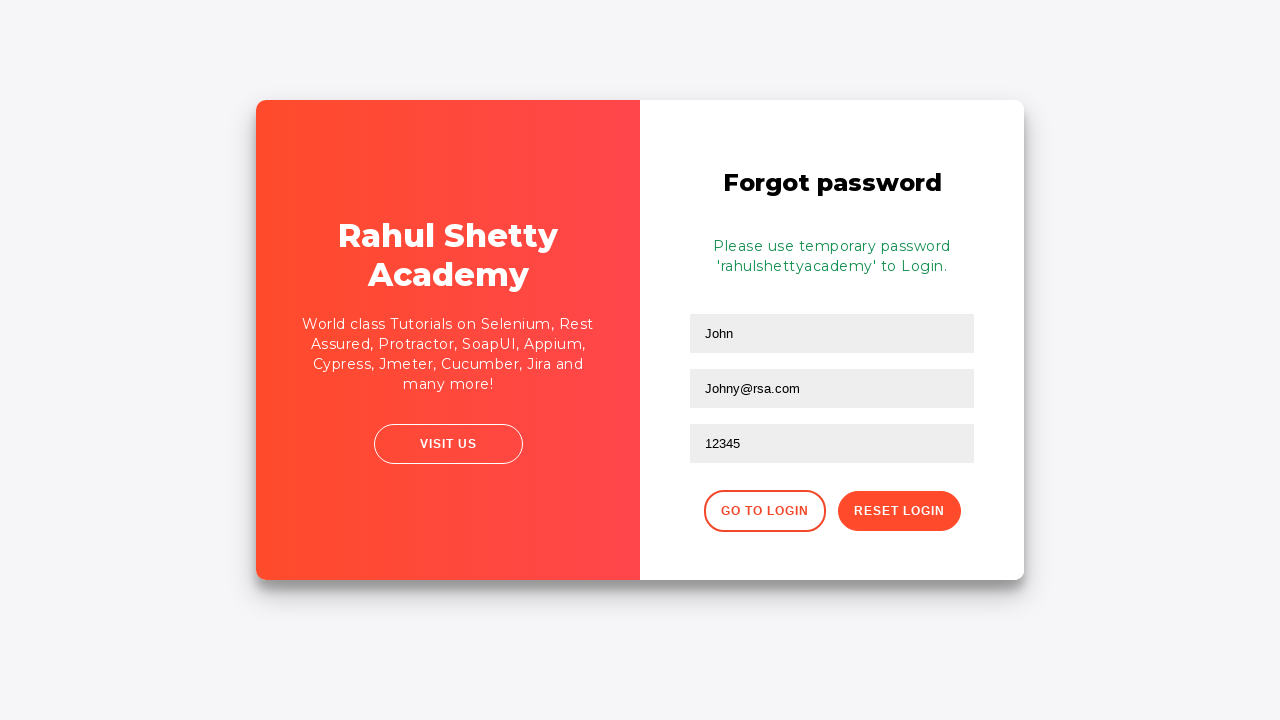